Navigates to The Internet test site and clicks on the A/B Testing link

Starting URL: https://the-internet.herokuapp.com/

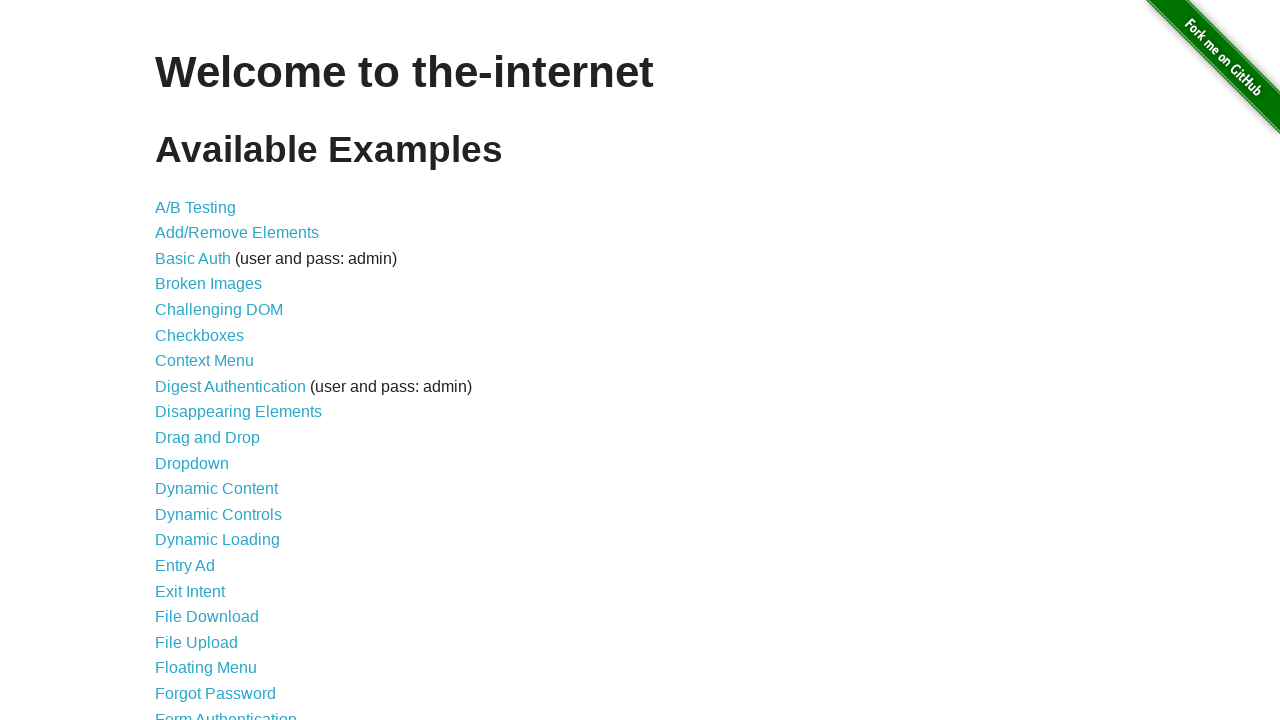

Navigated to The Internet test site homepage
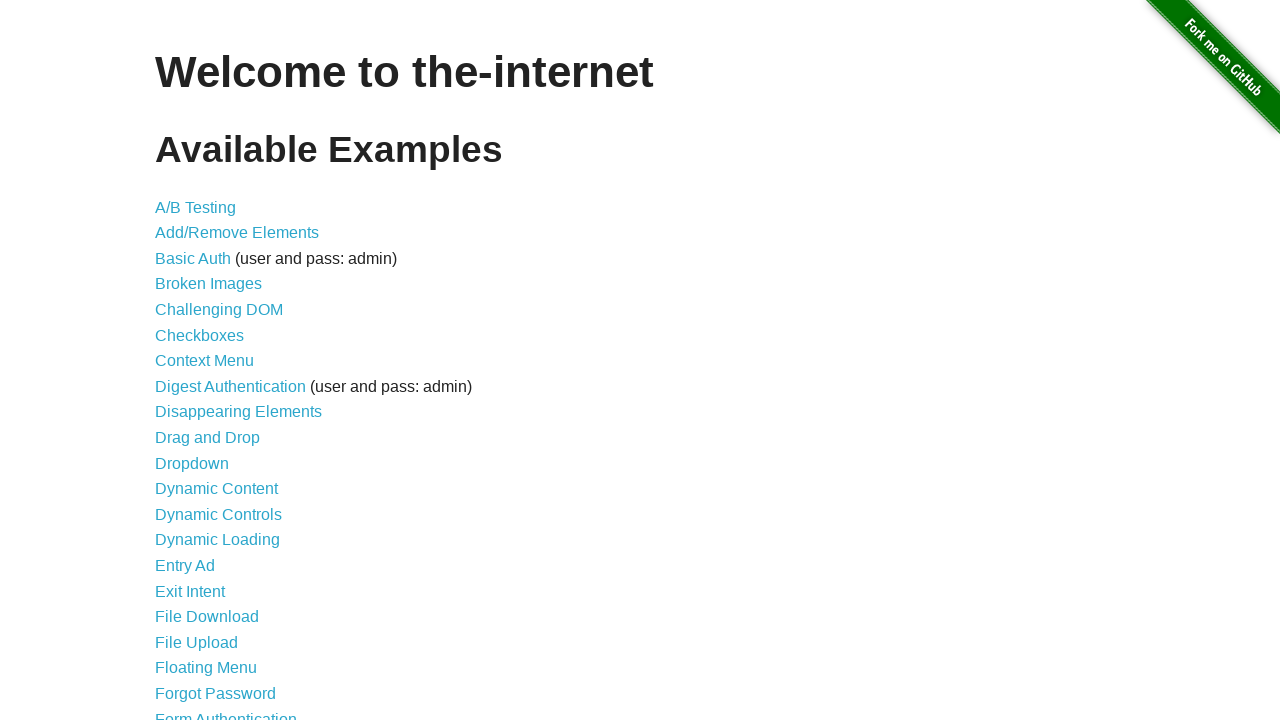

Clicked on A/B Testing link at (196, 207) on text=A/B Testing
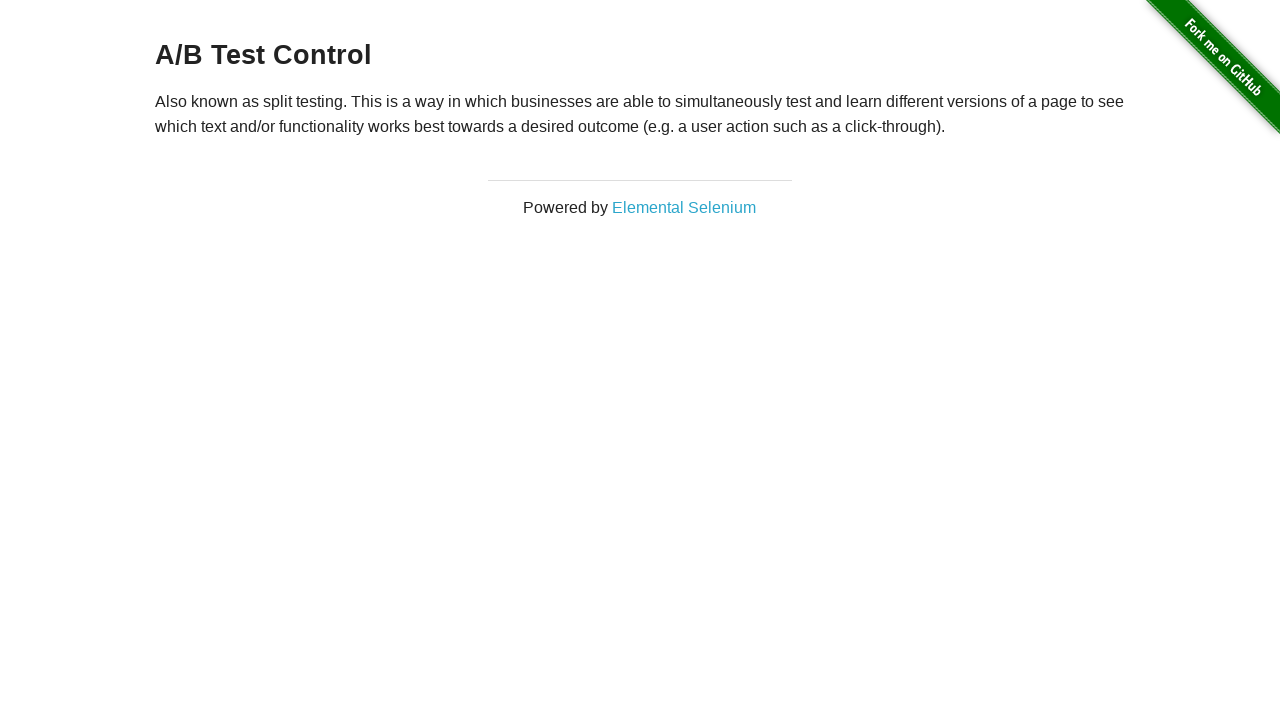

A/B Testing page loaded successfully
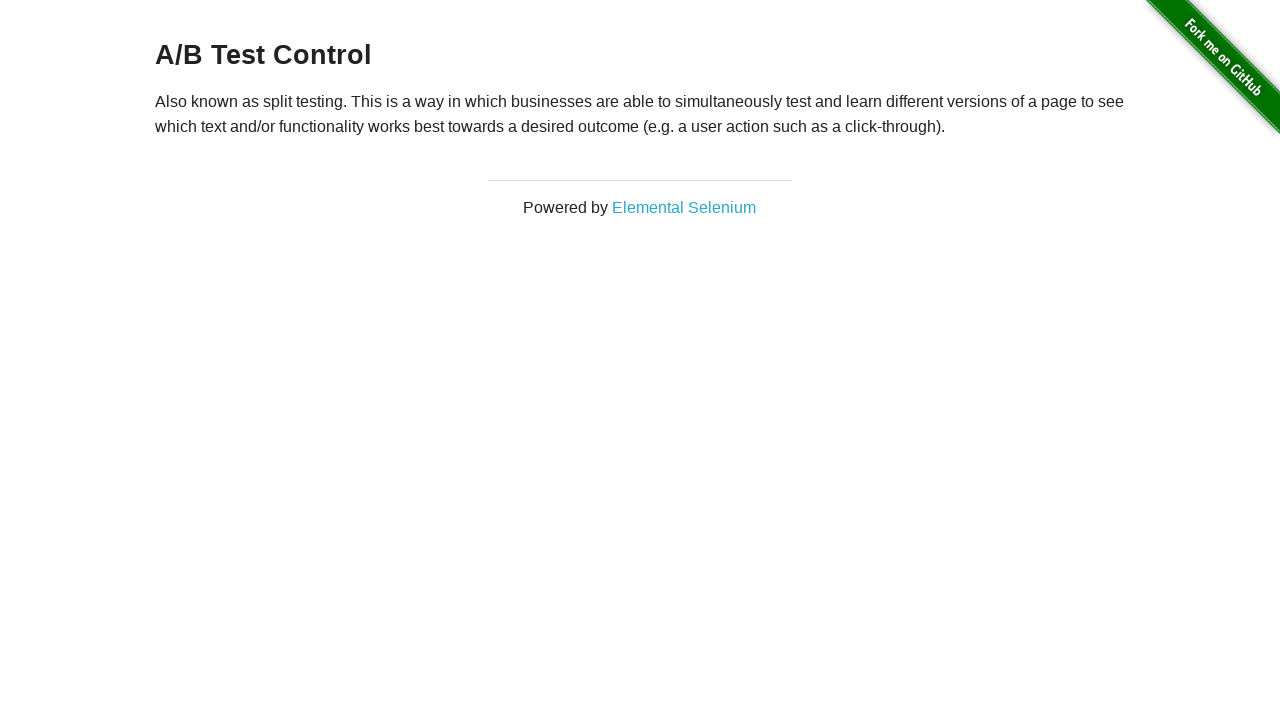

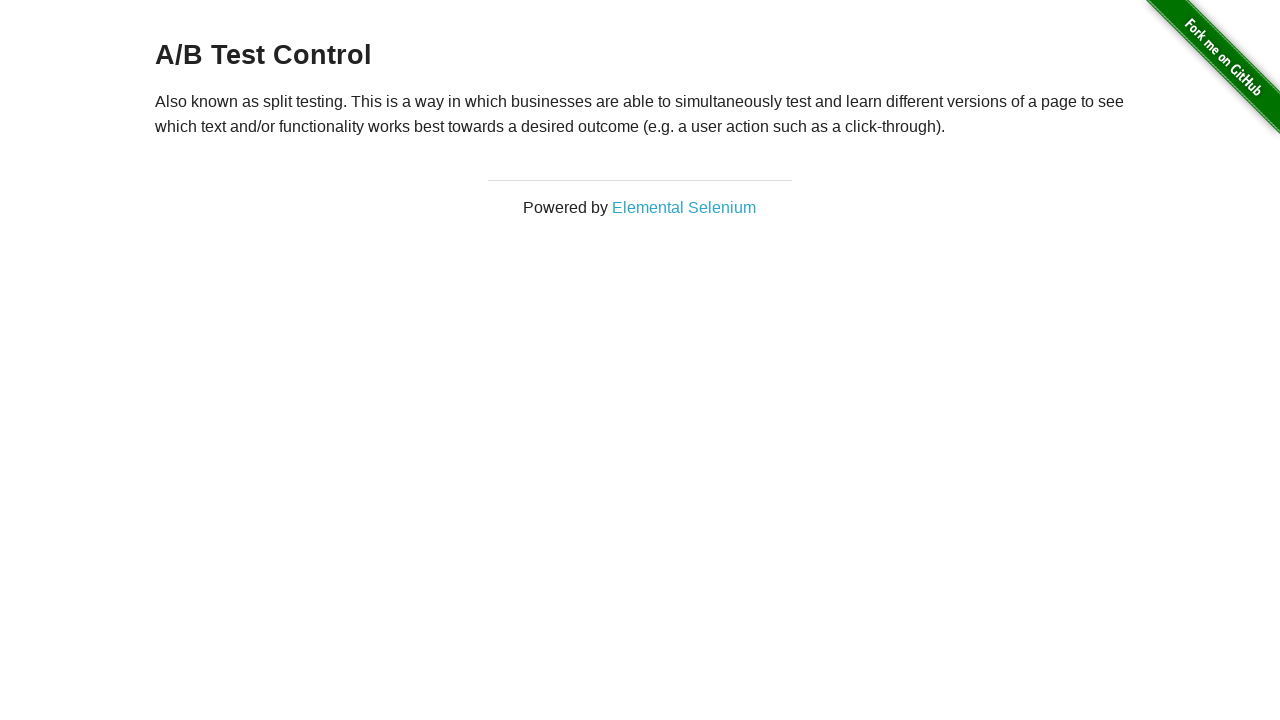